Tests the dynamic text field control by clicking enable button, typing in the enabled field, then clicking disable to verify the field becomes disabled.

Starting URL: https://the-internet.herokuapp.com/dynamic_controls

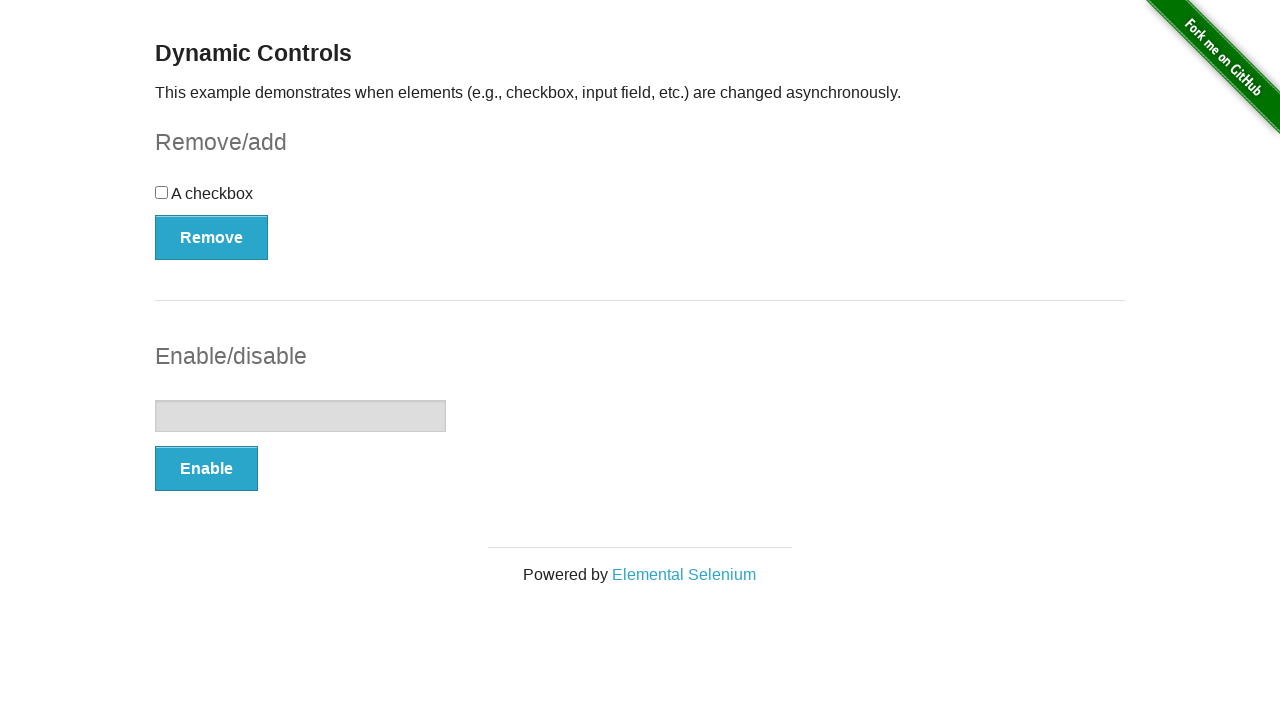

Clicked enable button to activate text field at (206, 469) on button[onclick='swapInput()']
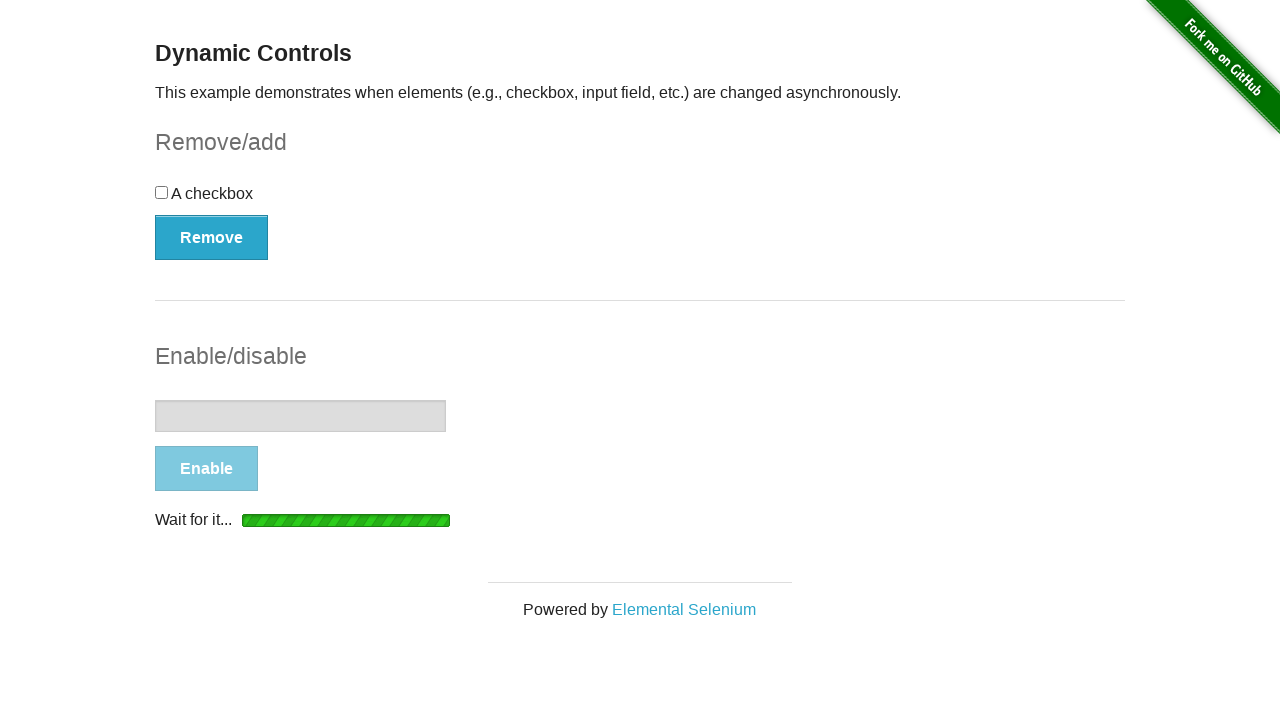

Waited for enable confirmation message
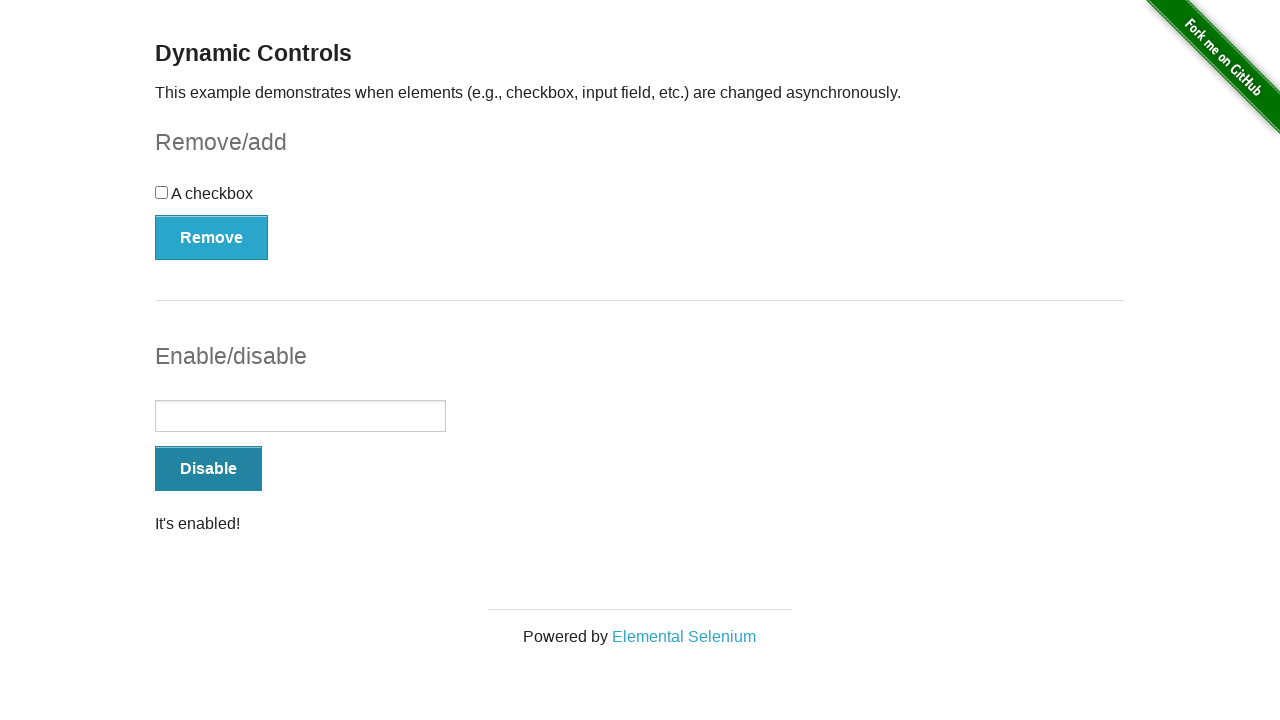

Located message element
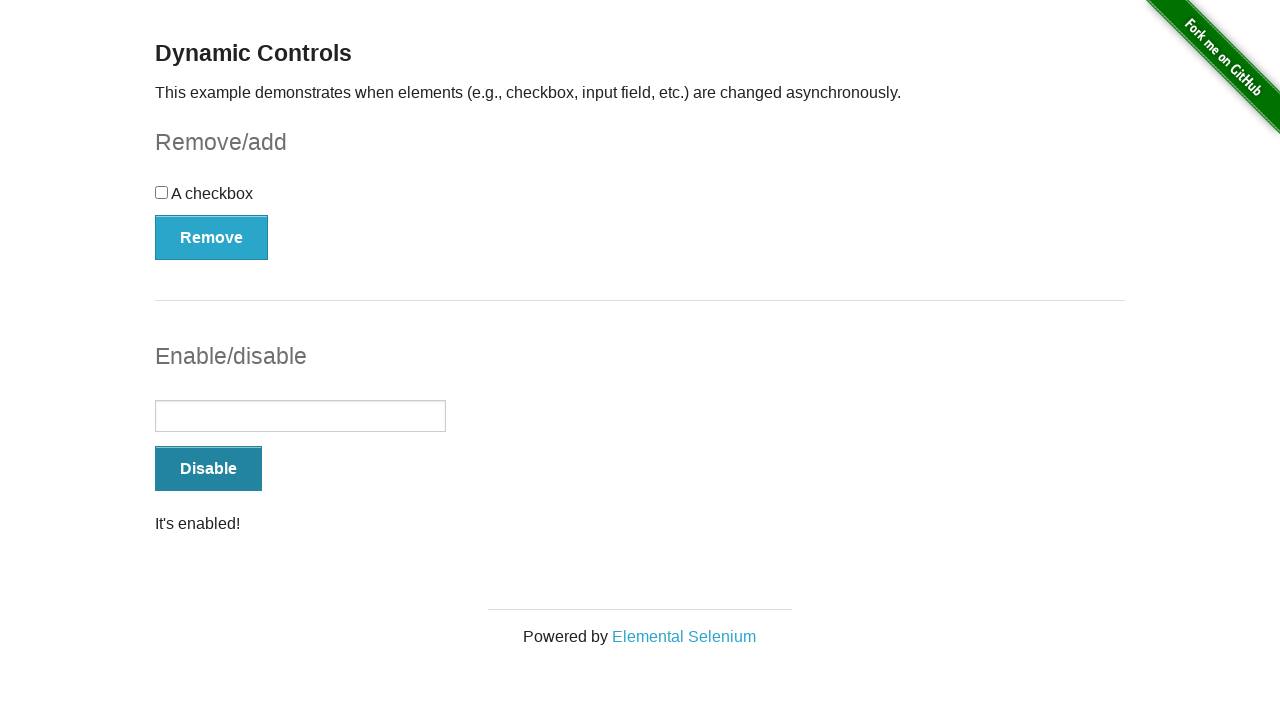

Verified message displays 'It's enabled!'
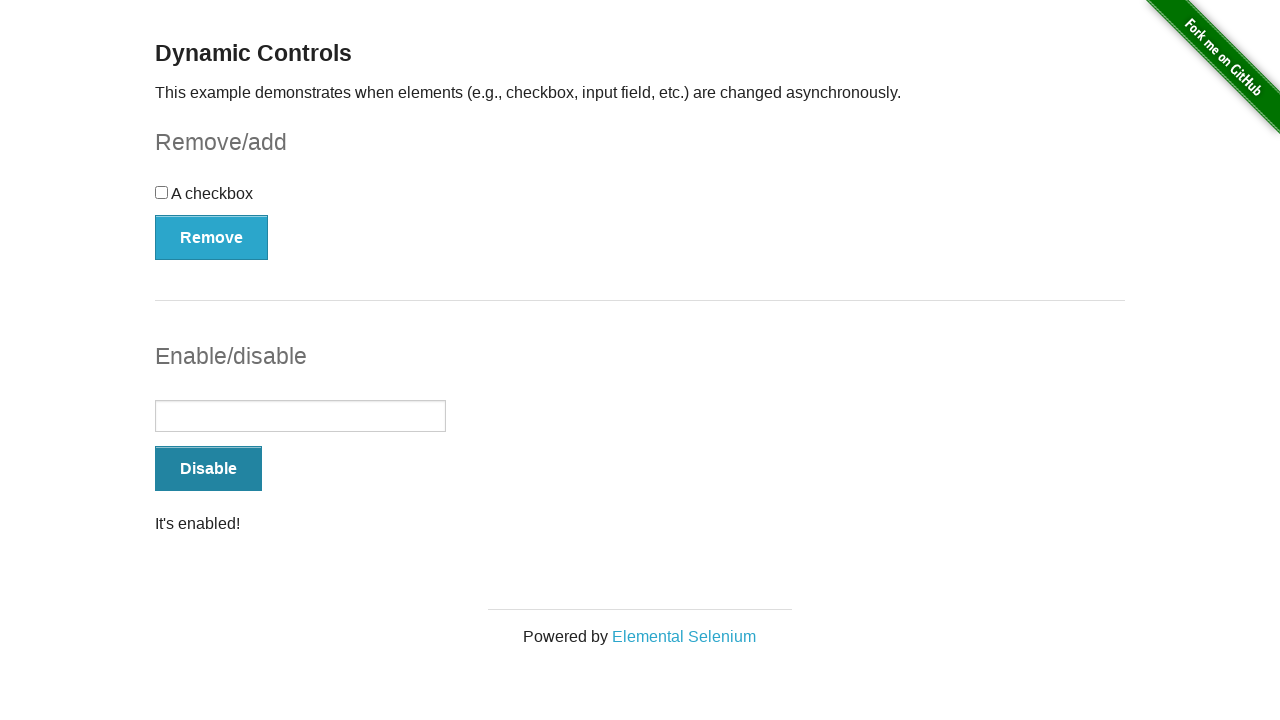

Located text input field
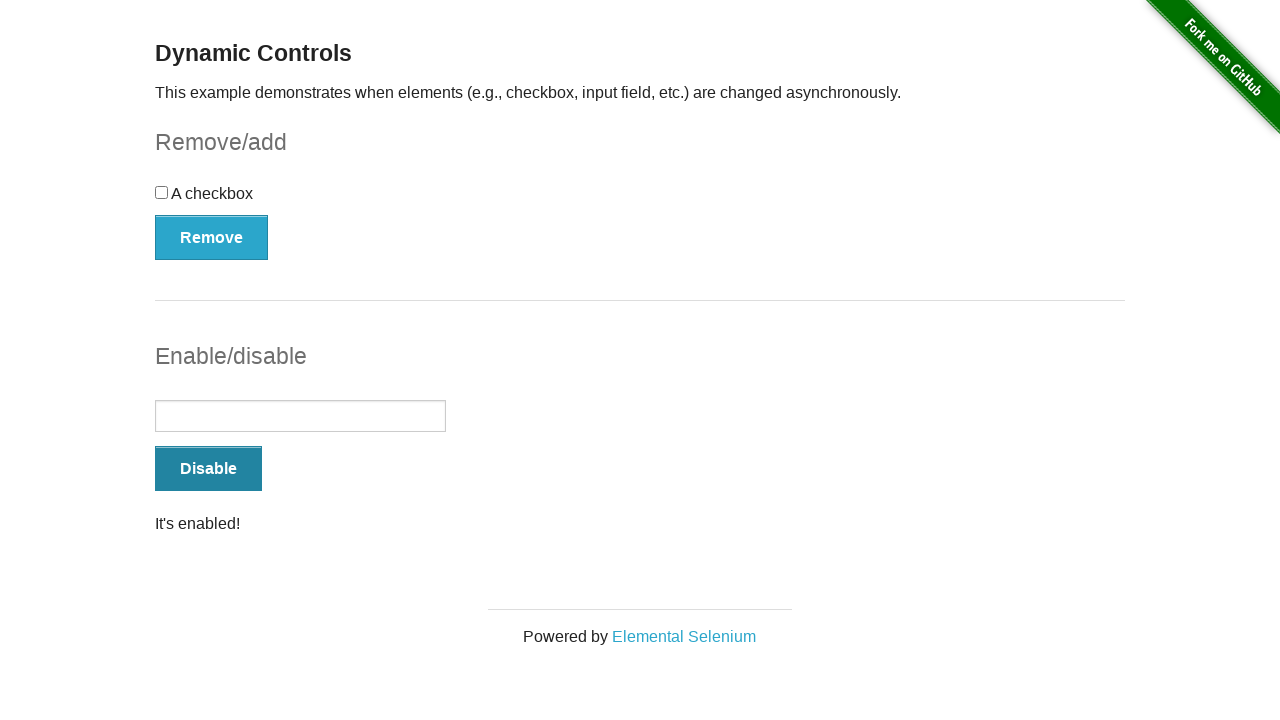

Verified text field is enabled
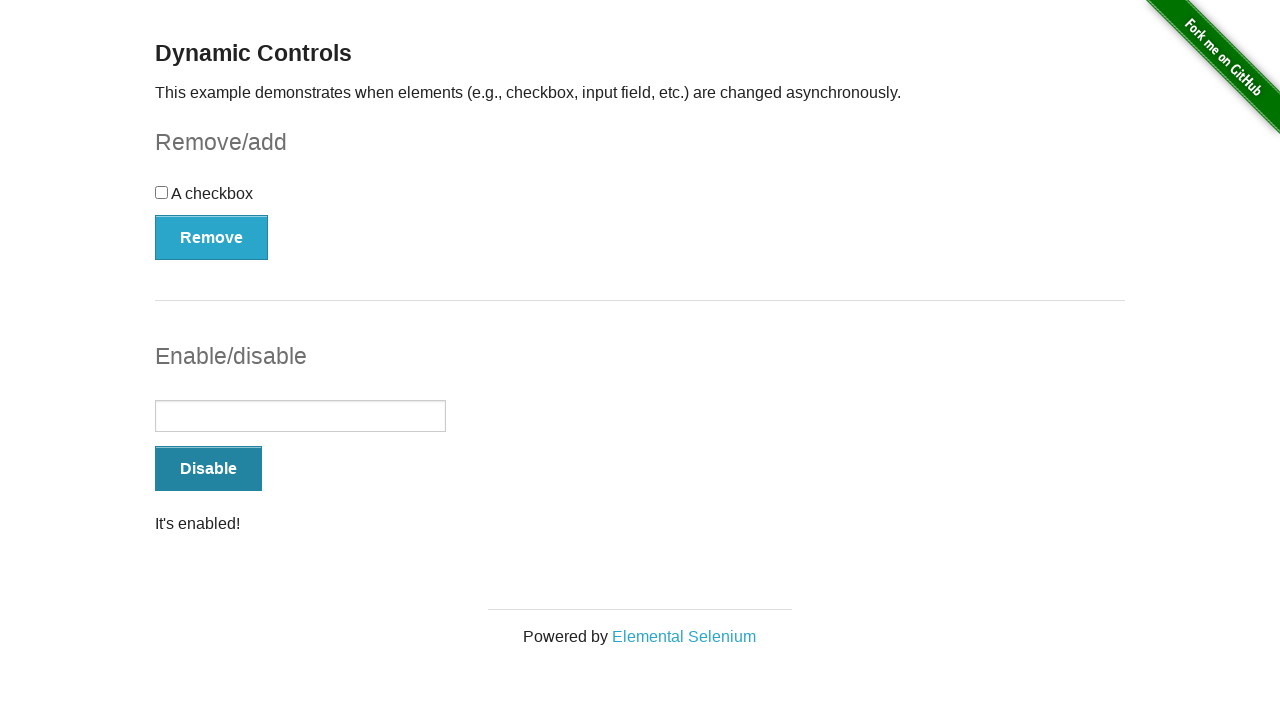

Typed 'Test' into the enabled text field on input[type='text']
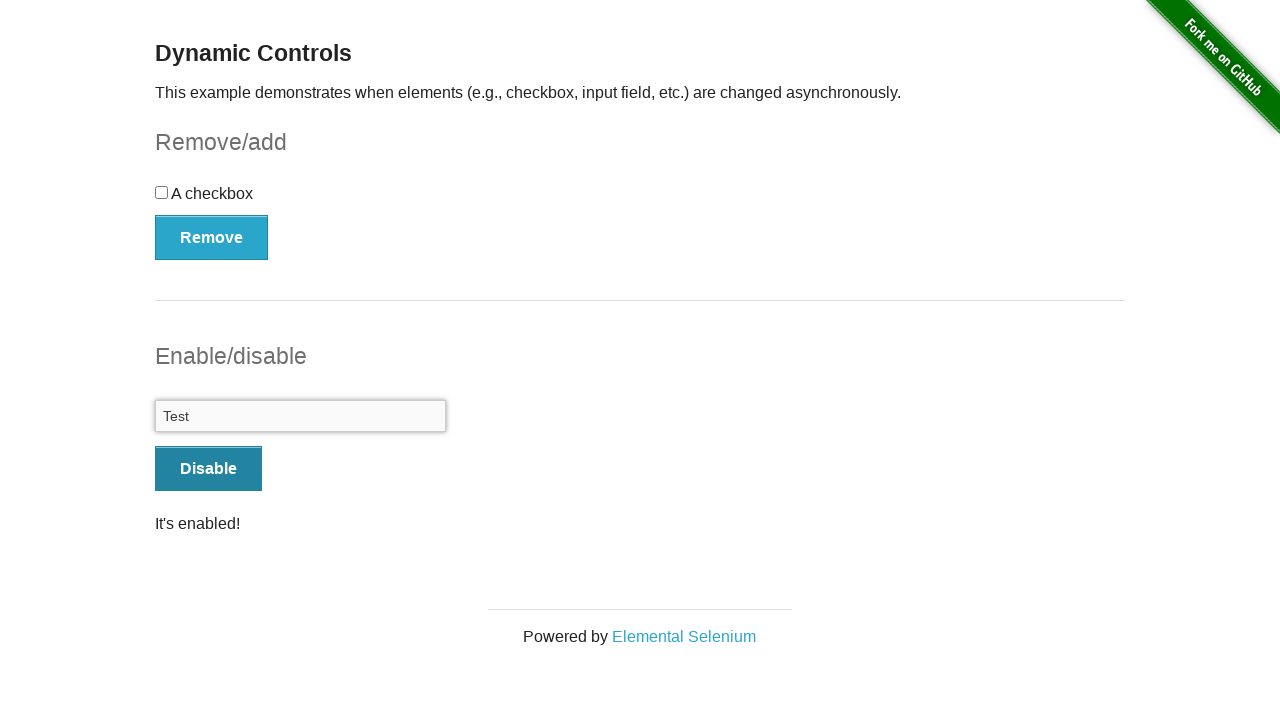

Clicked disable button to deactivate text field at (208, 469) on button[onclick='swapInput()']
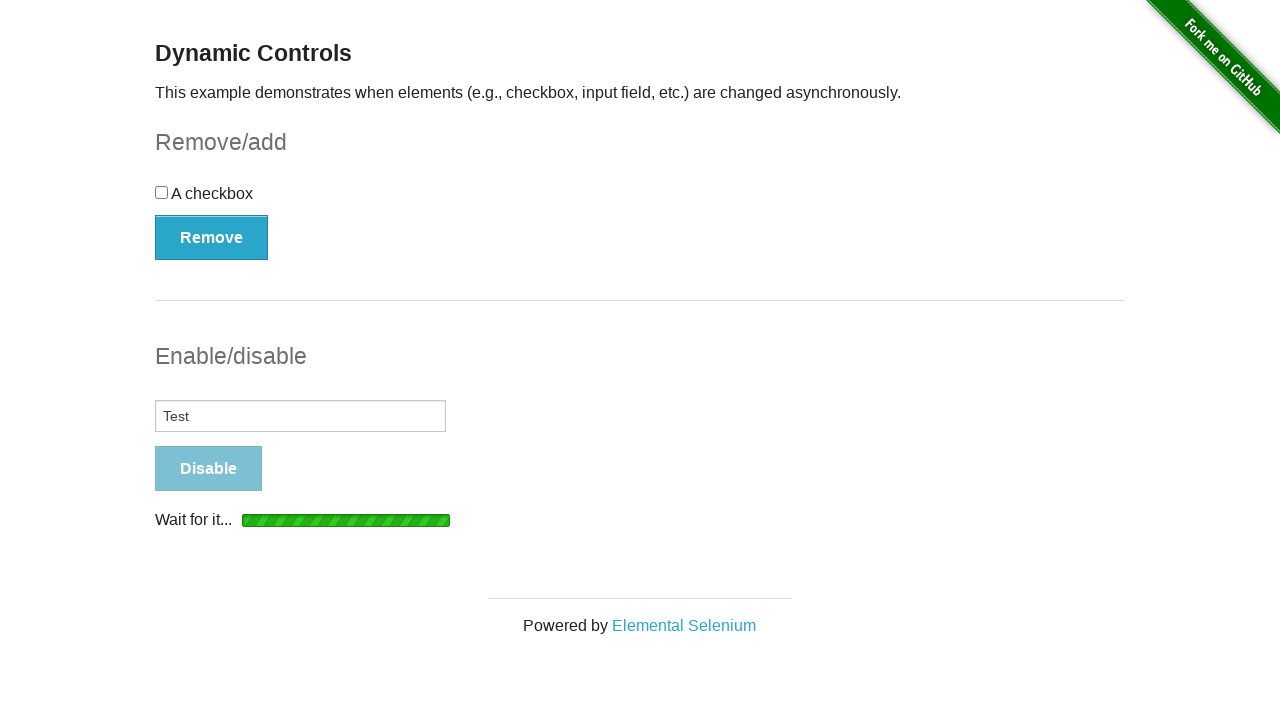

Waited for disable confirmation message
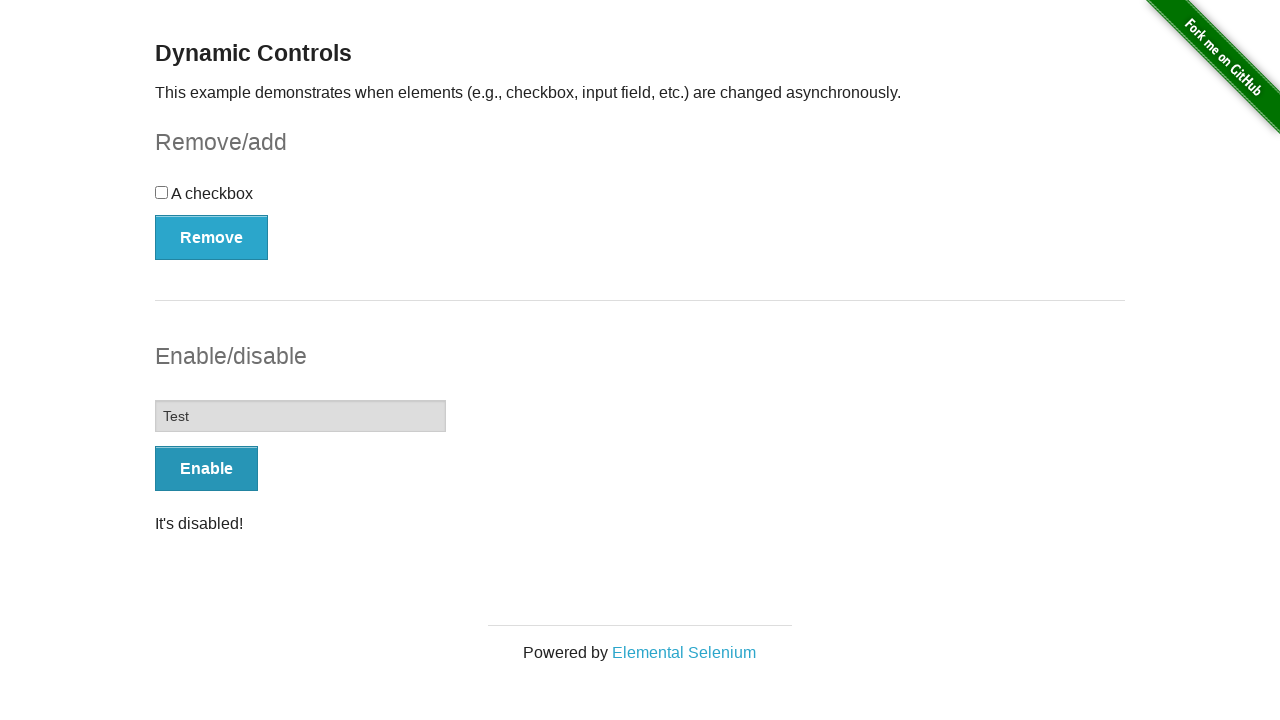

Located message element
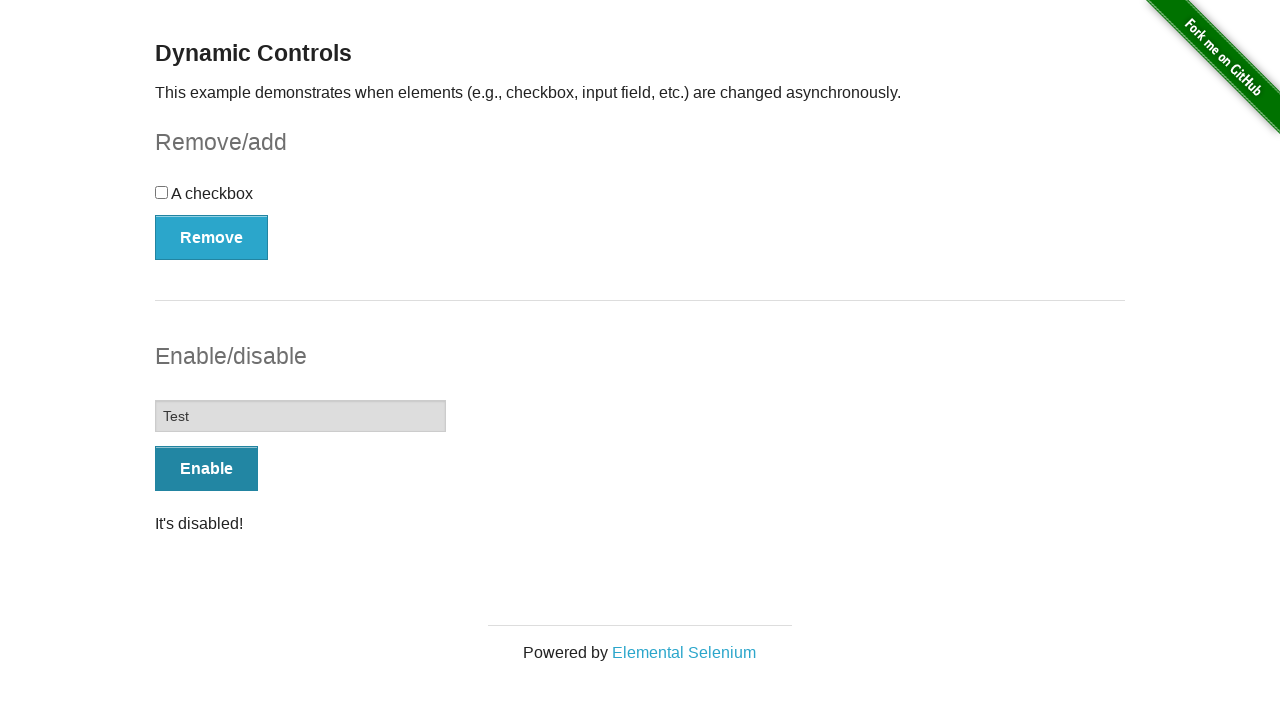

Verified message displays 'It's disabled!'
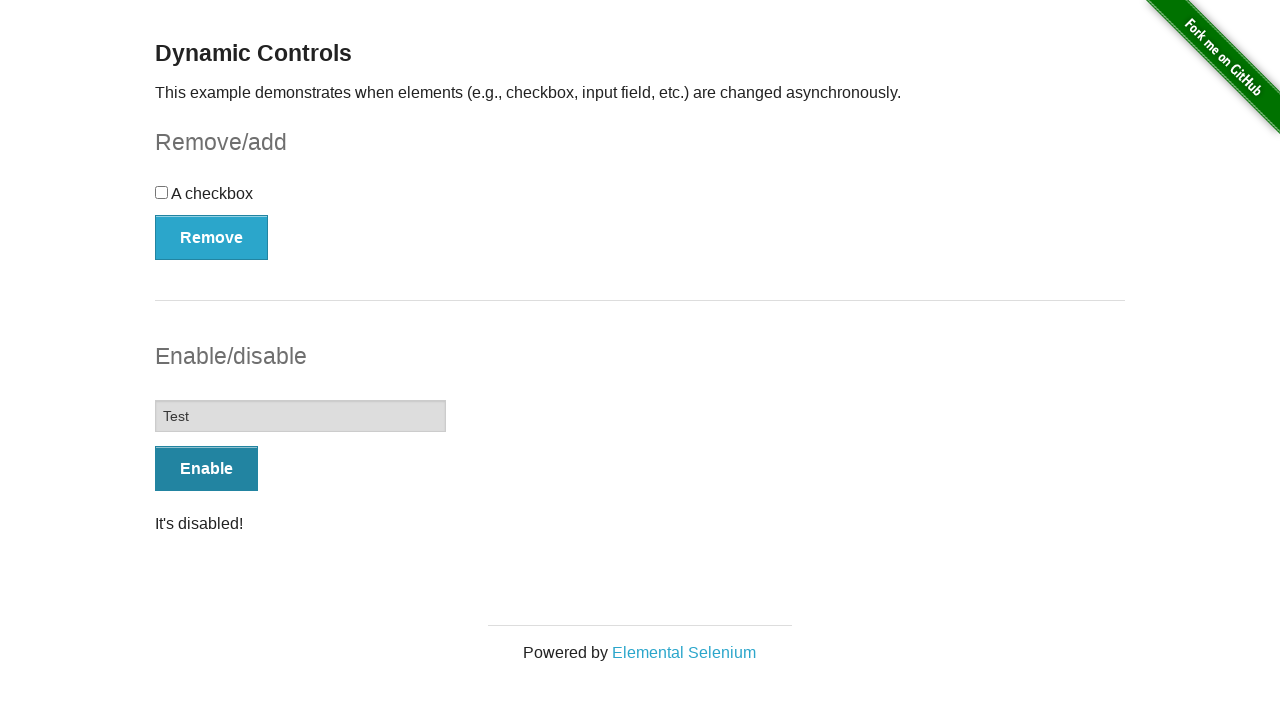

Located text input field
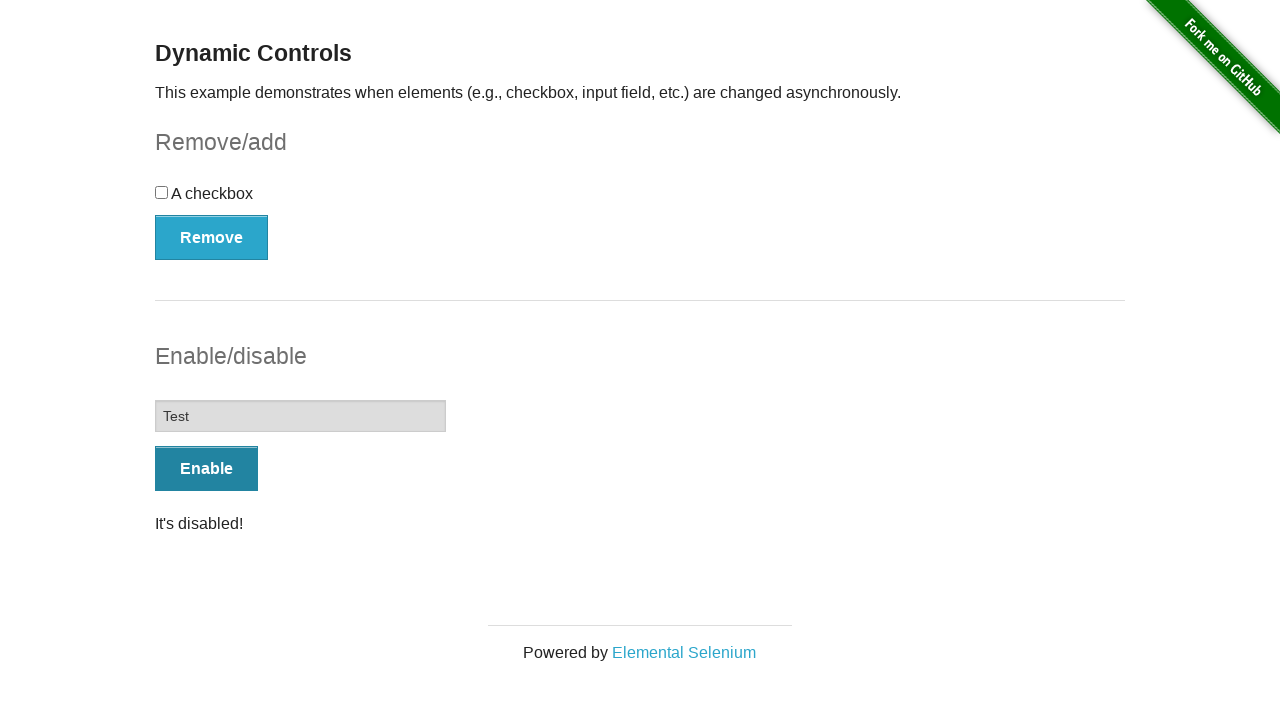

Verified text field is disabled
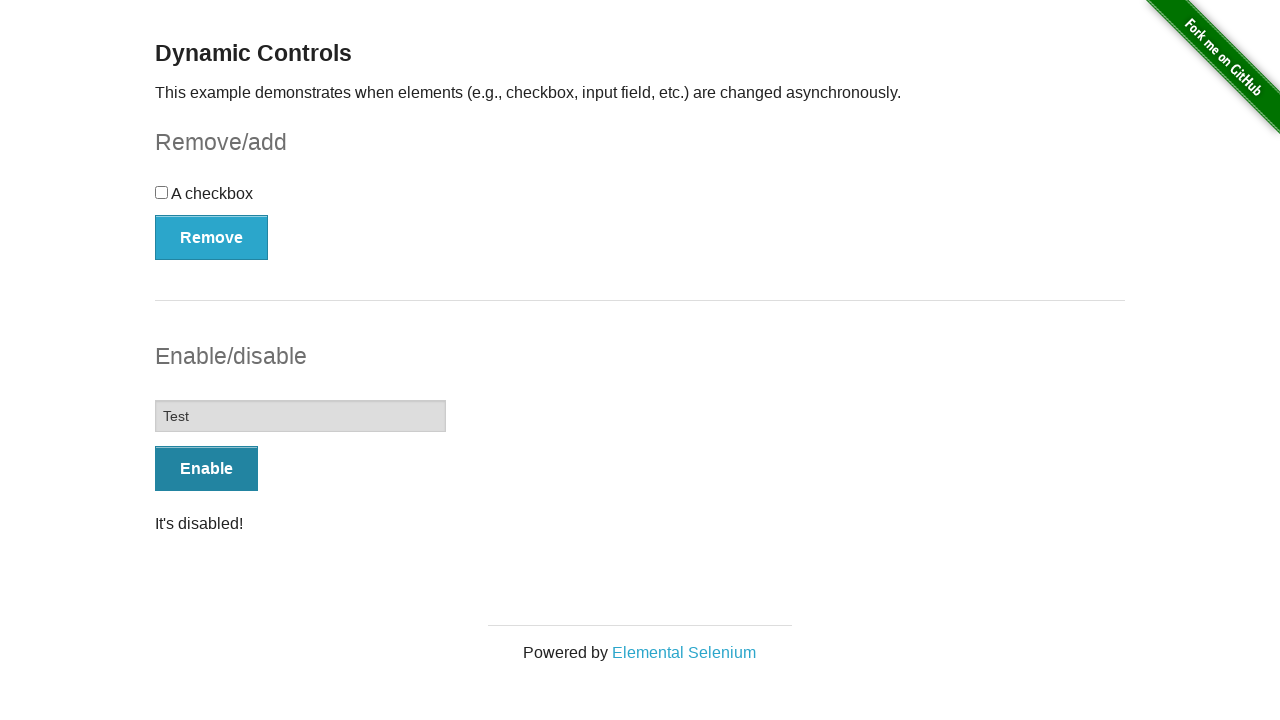

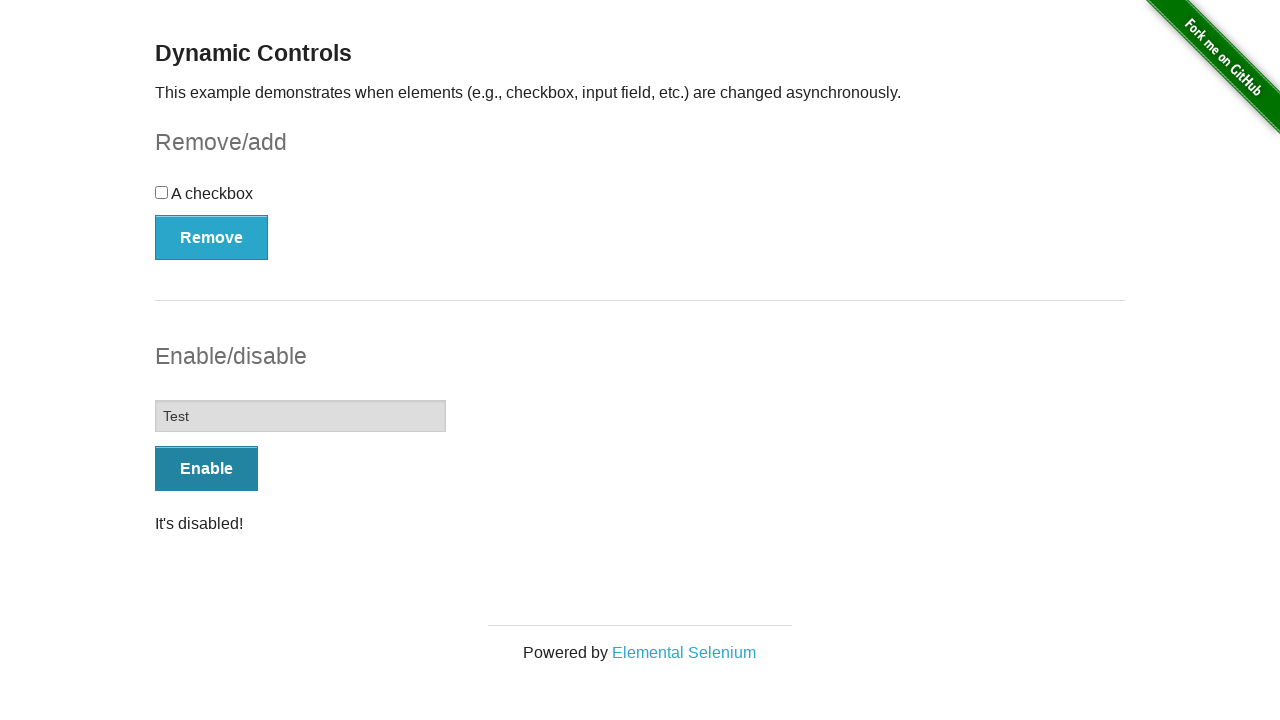